Tests tooltip functionality by hovering over a button and verifying that the tooltip appears.

Starting URL: https://demoqa.com/tool-tips

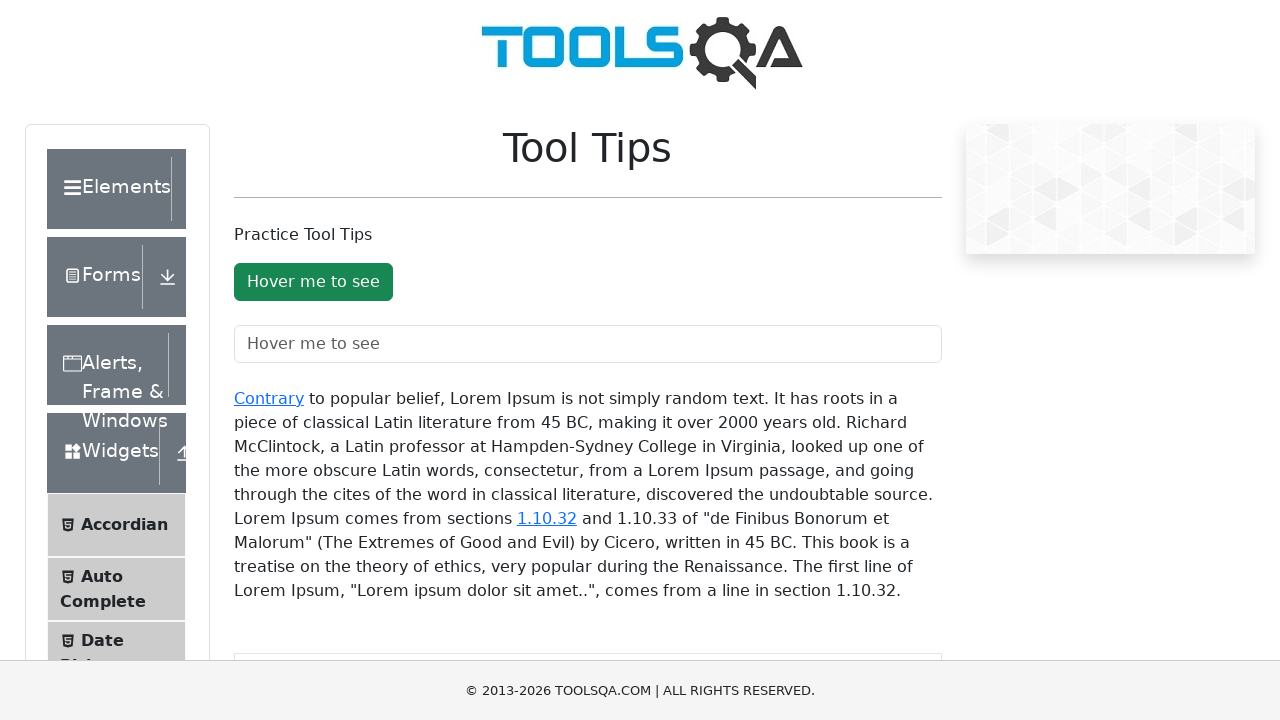

Tooltip button located and ready
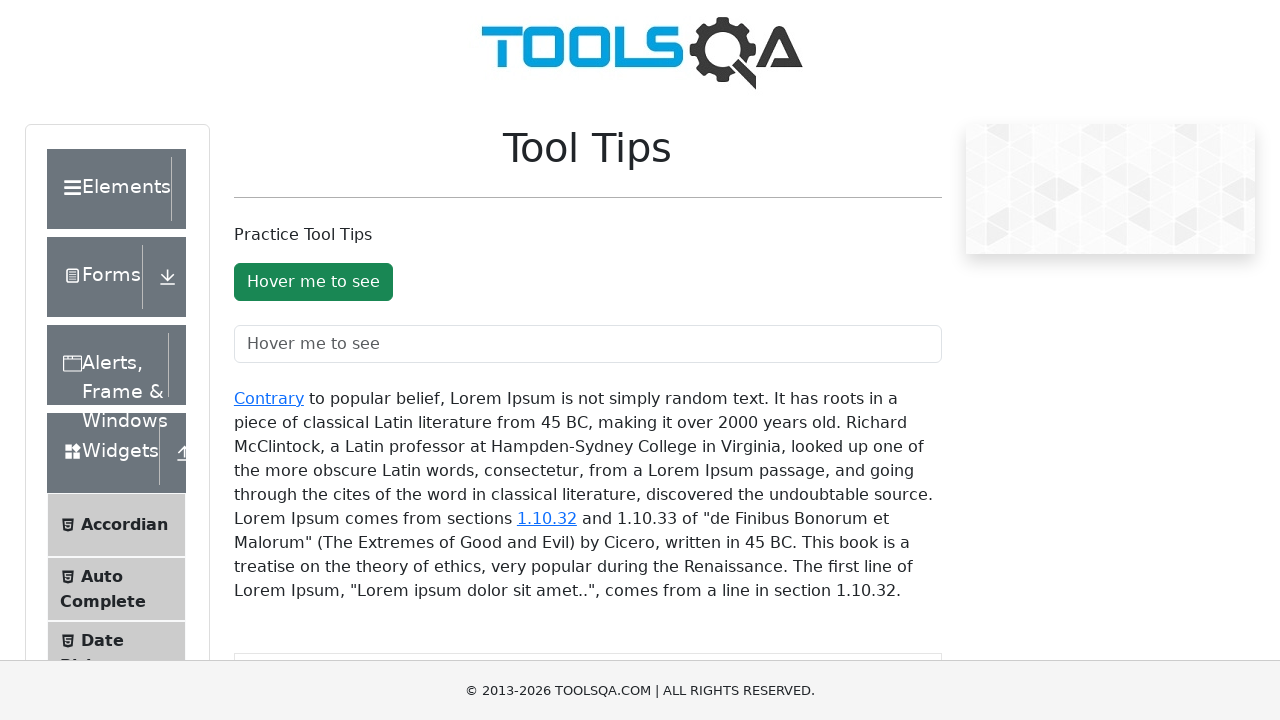

Hovered over the tooltip button at (313, 282) on #toolTipButton
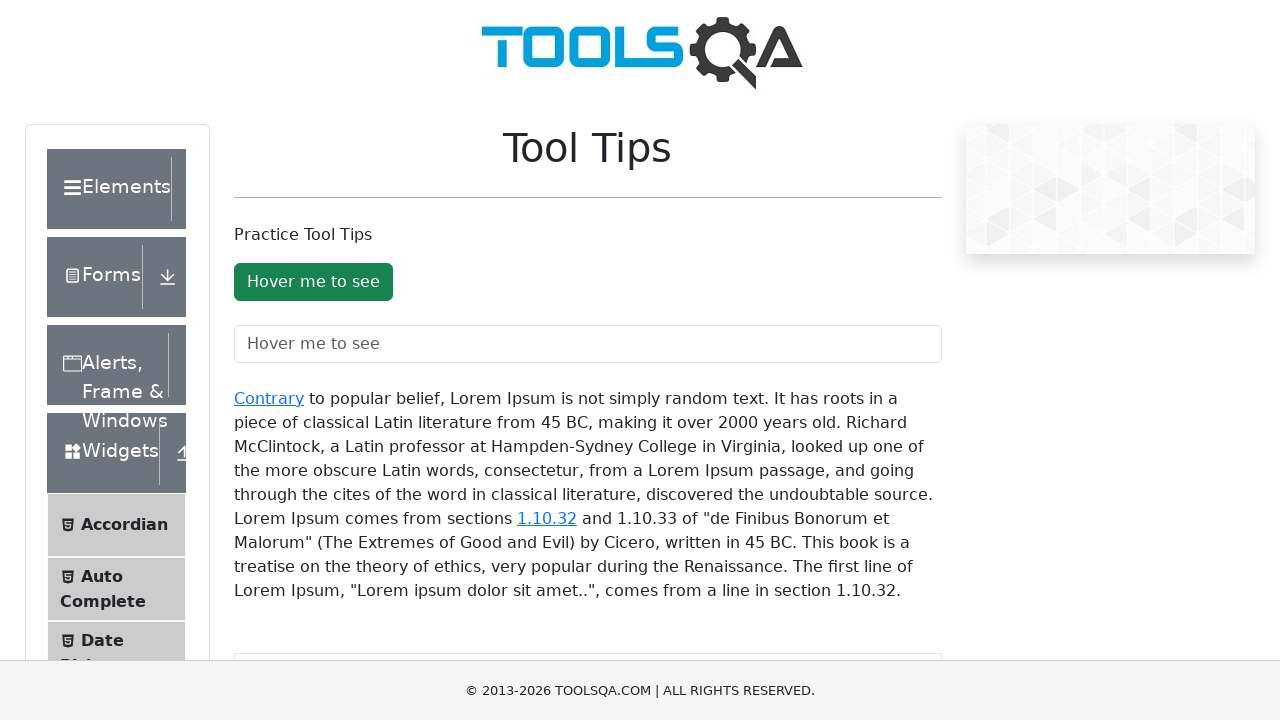

Tooltip appeared after hovering
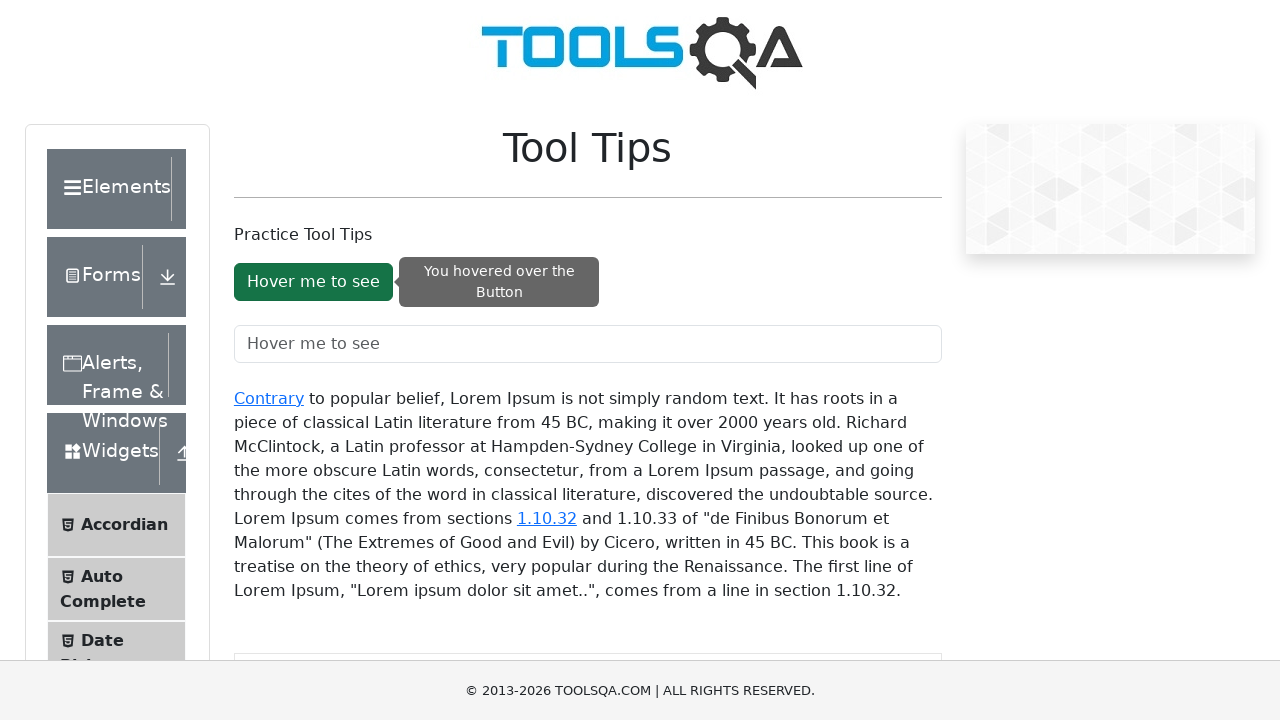

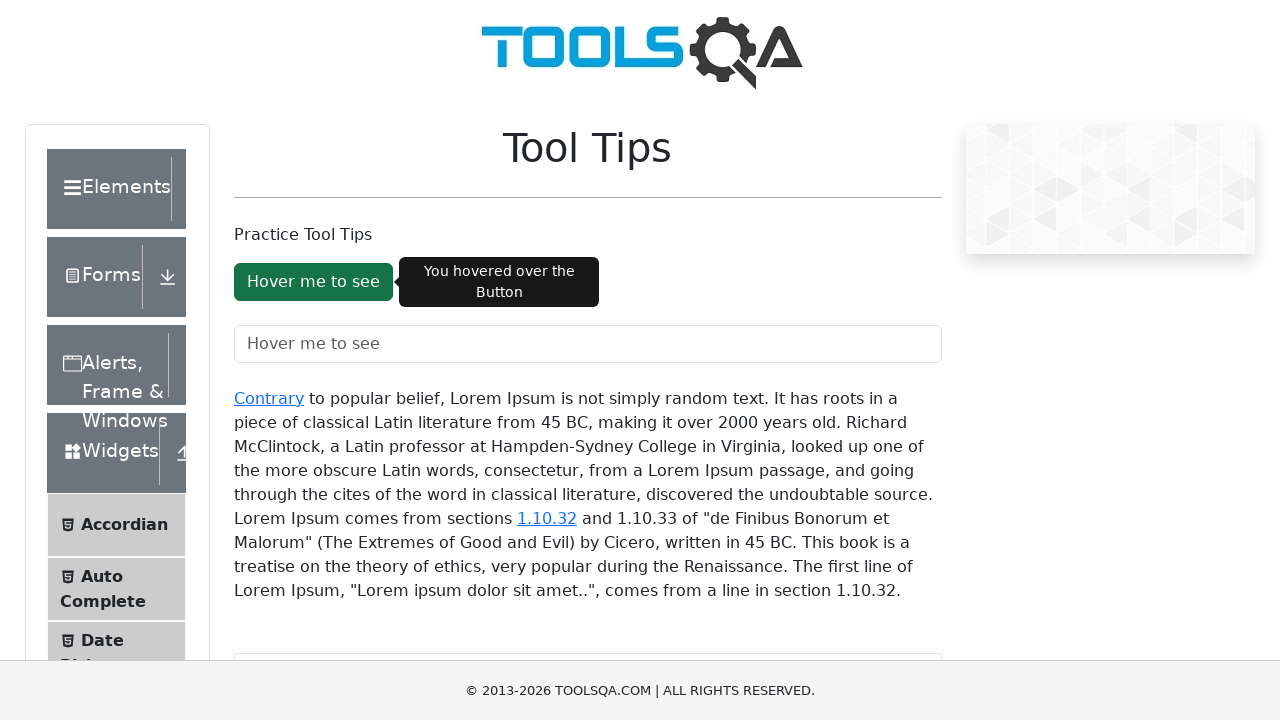